Navigates to the Dropdown page and selects different options from the dropdown menu

Starting URL: https://the-internet.herokuapp.com/

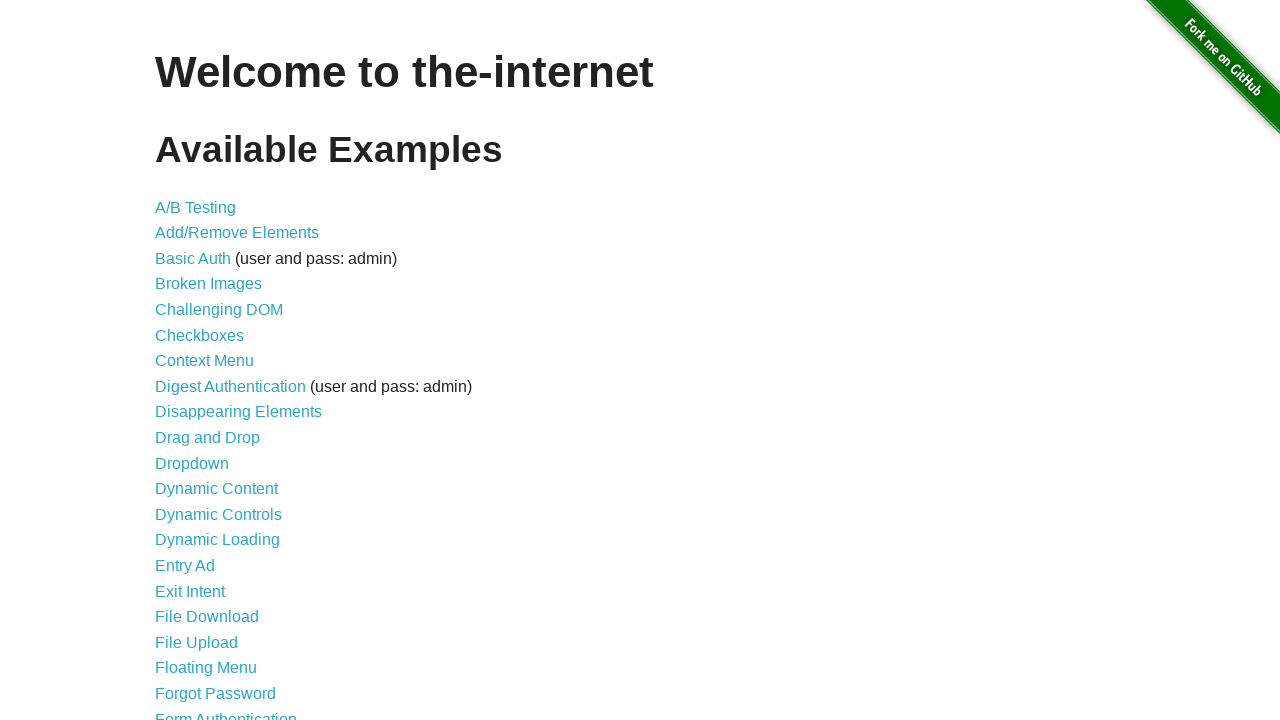

Clicked on the Dropdown link at (192, 463) on a[href='/dropdown']
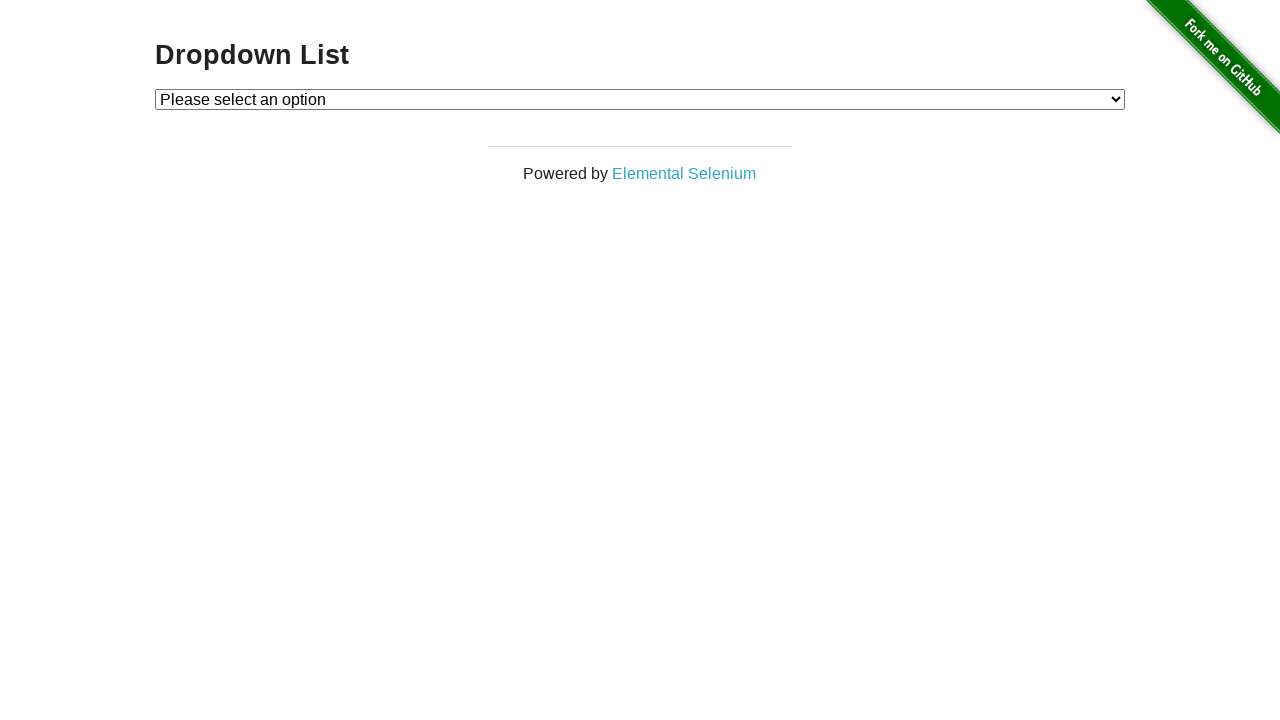

Selected first option from dropdown menu (index 1) on select#dropdown
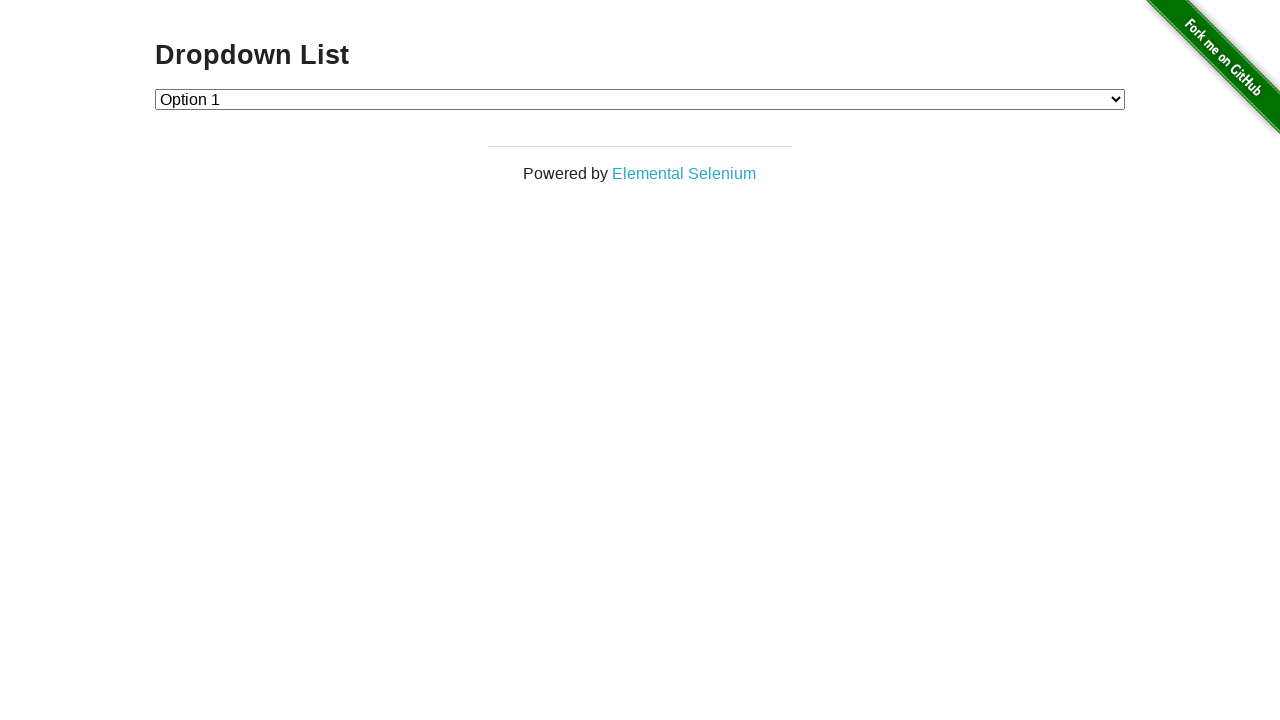

Selected second option from dropdown menu (index 2) on select#dropdown
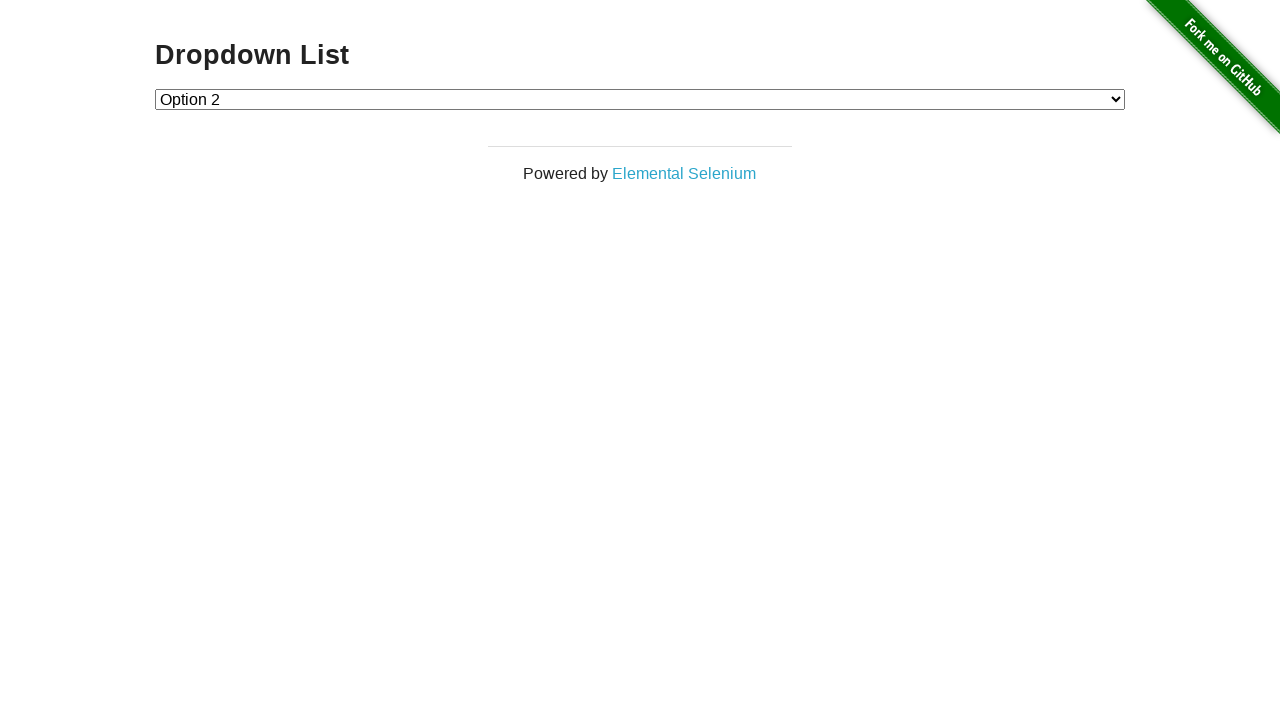

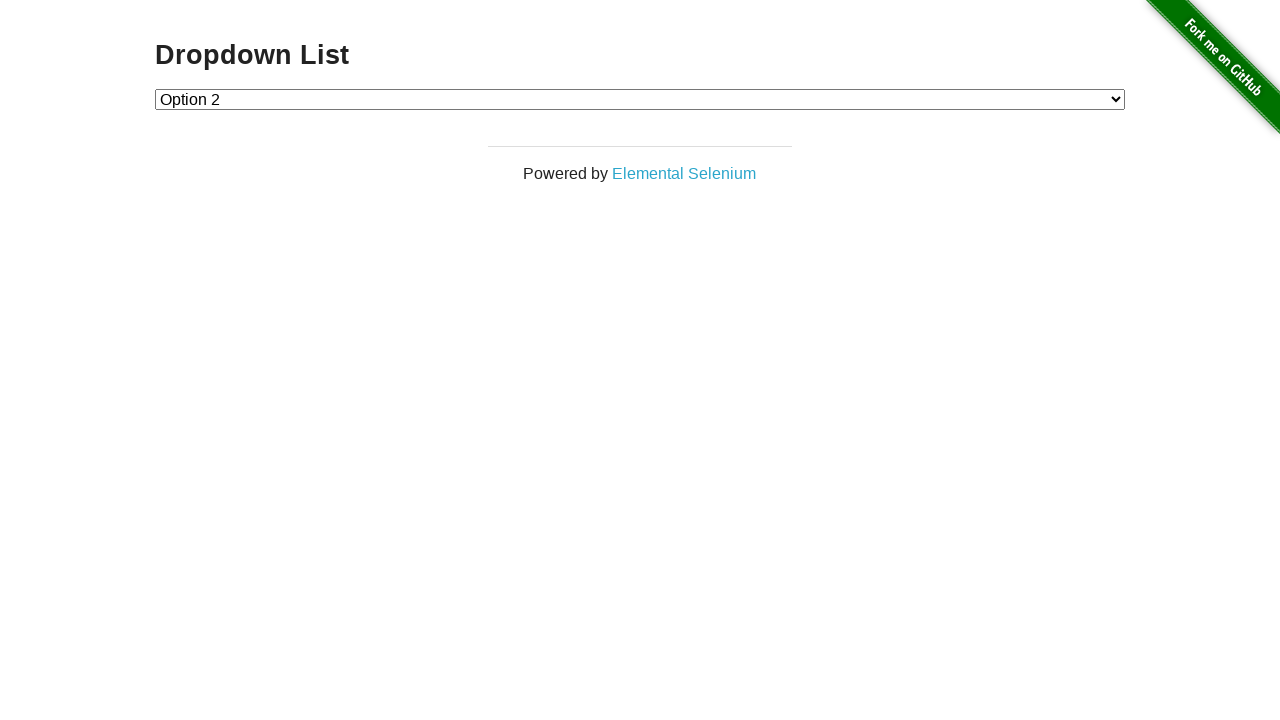